Navigates to a Brazilian software company website and clicks on a navigation menu item to access contact information

Starting URL: https://www.popsistemas.com.br/

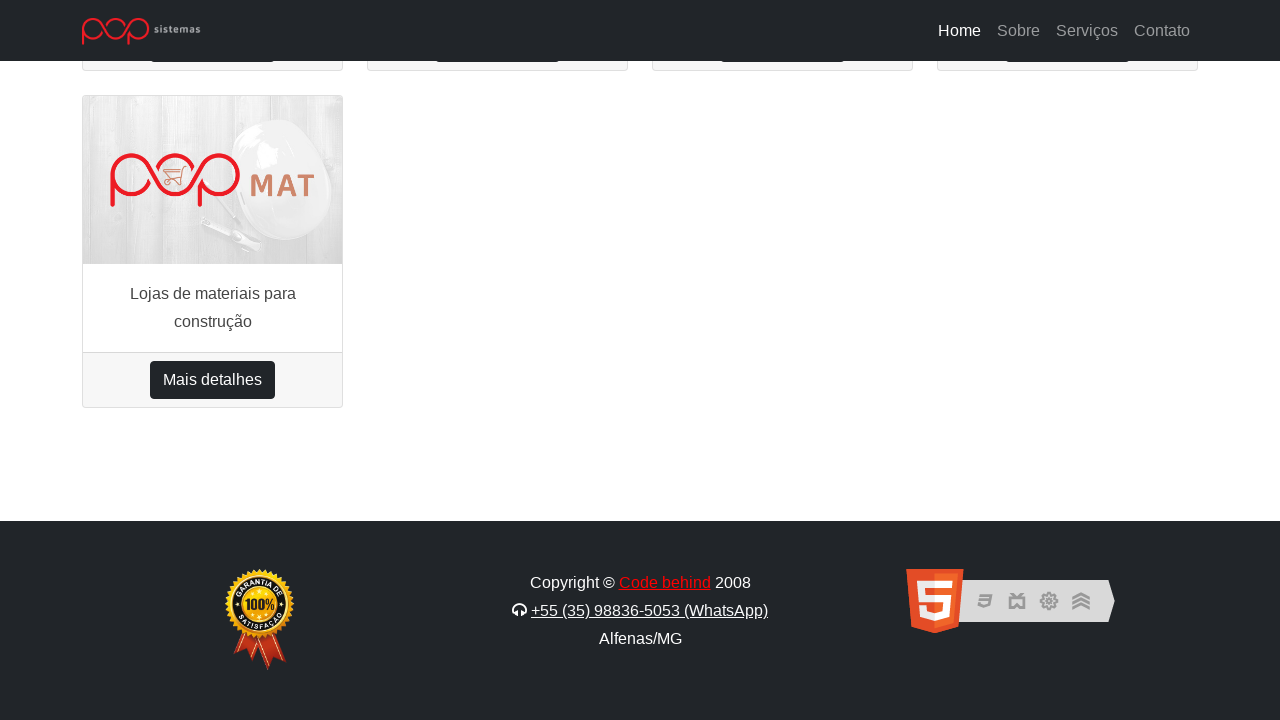

Navigated to Pop Sistemas website
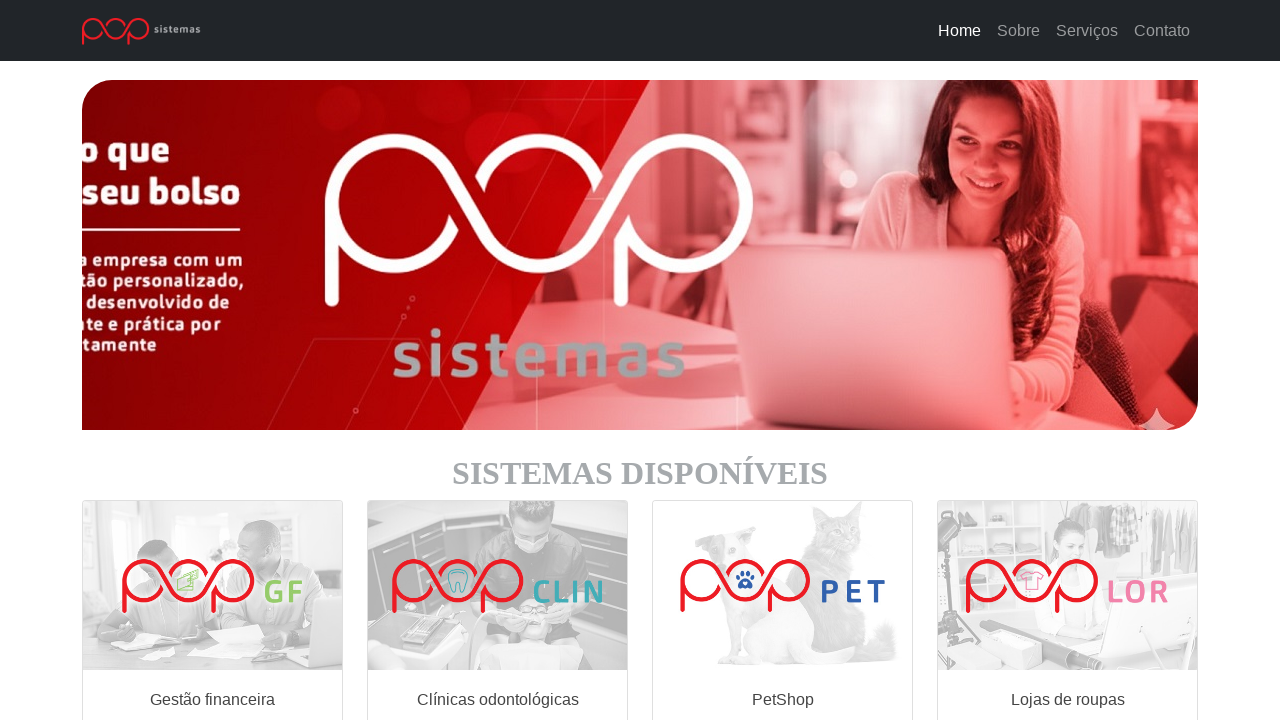

Clicked on the fourth navigation menu item to access contact information at (1162, 30) on xpath=//*[@id='navbarResponsive']/ul/li[4]/a
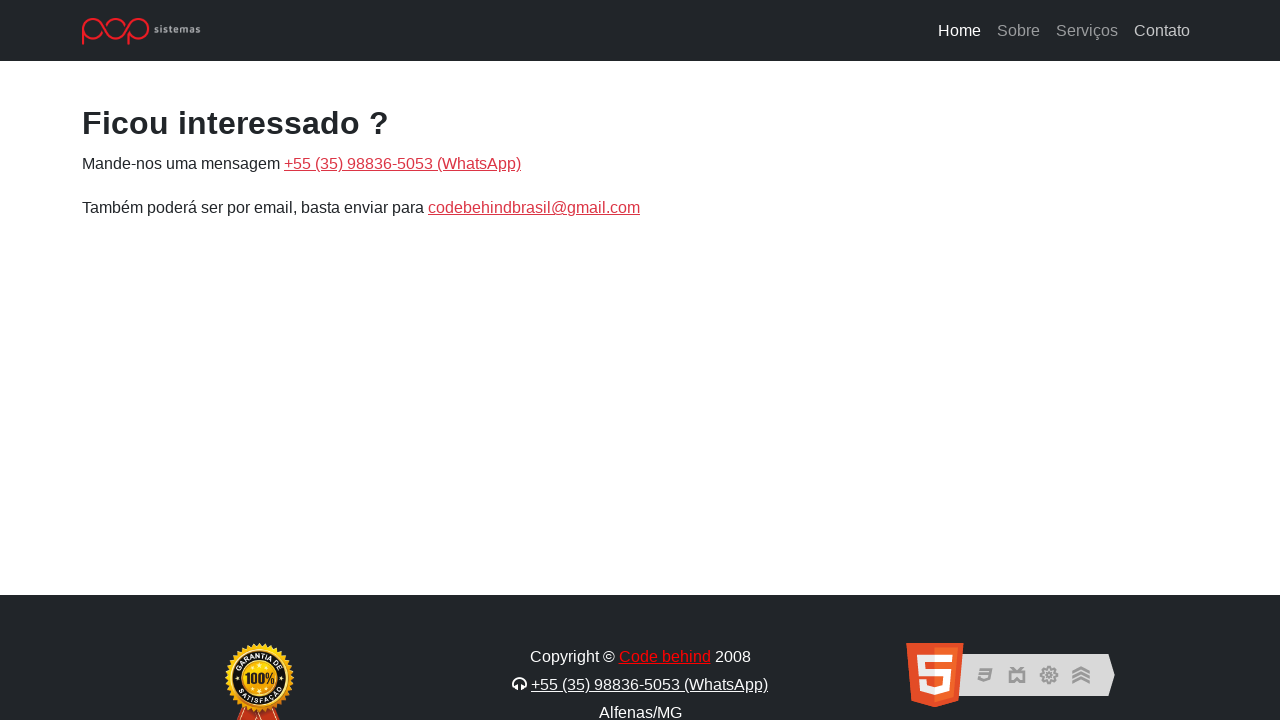

Contact information section loaded and is visible
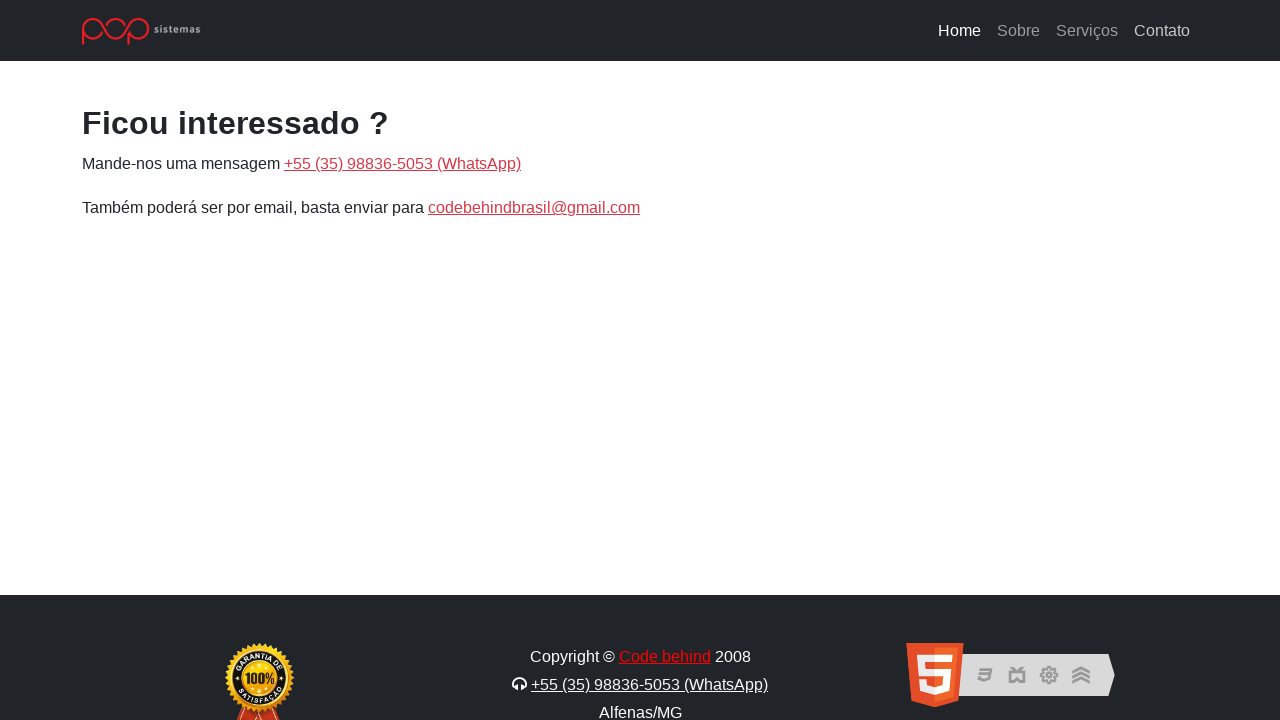

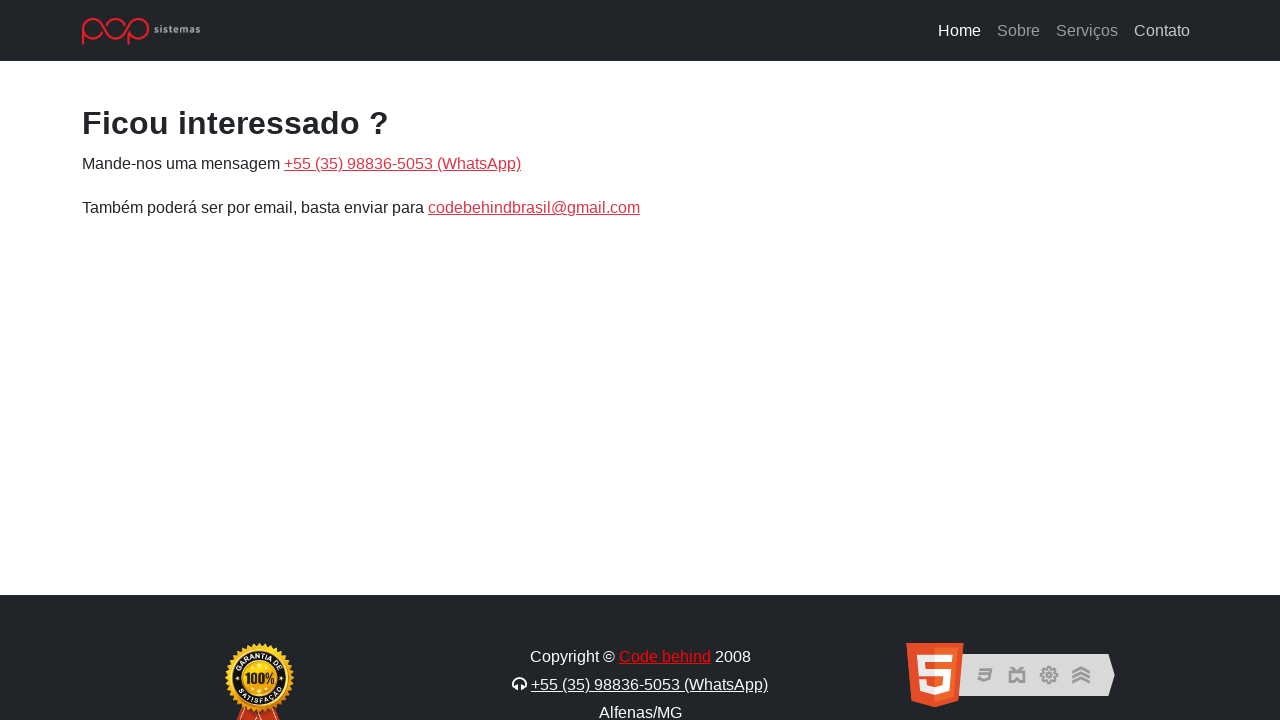